Tests jQuery UI custom dropdown by selecting multiple numeric values (5, 10, 3, 8) from a custom select menu

Starting URL: http://jqueryui.com/resources/demos/selectmenu/default.html

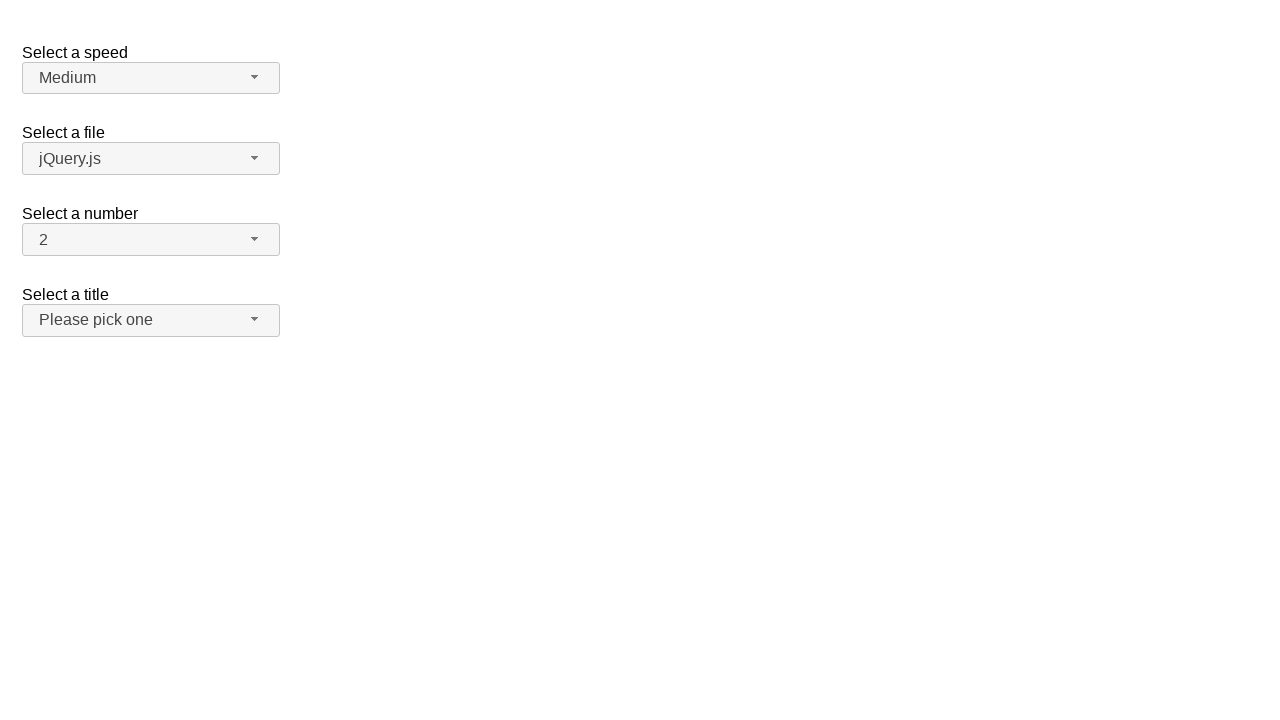

Clicked number dropdown button to open menu at (151, 240) on xpath=//span[@id='number-button']
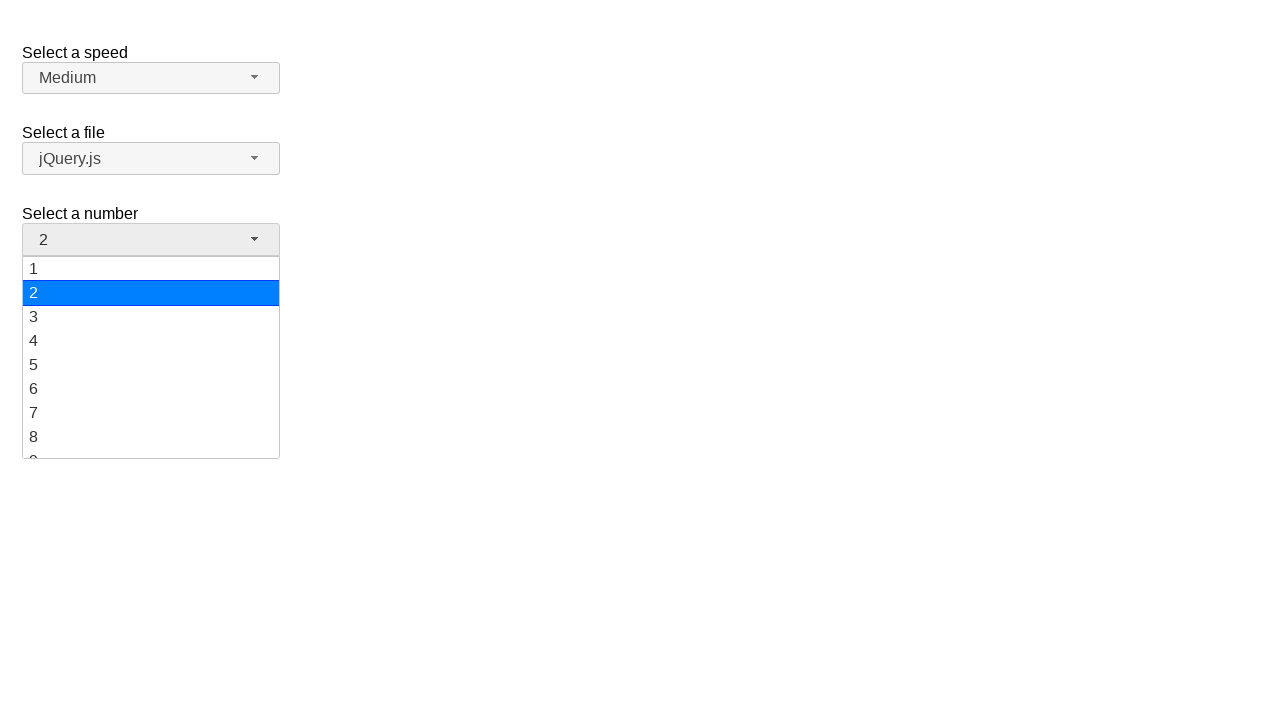

Number dropdown menu loaded
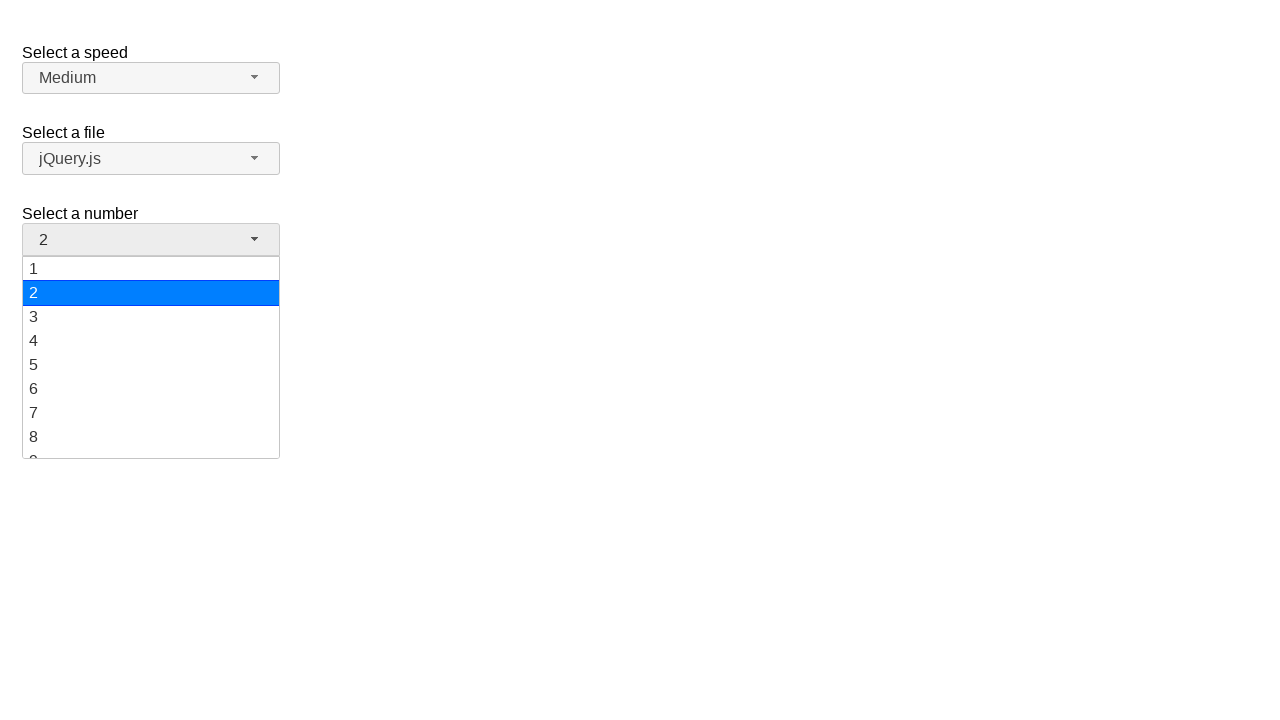

Selected value '5' from dropdown menu at (151, 365) on xpath=//ul[@id='number-menu']//div[text()='5']
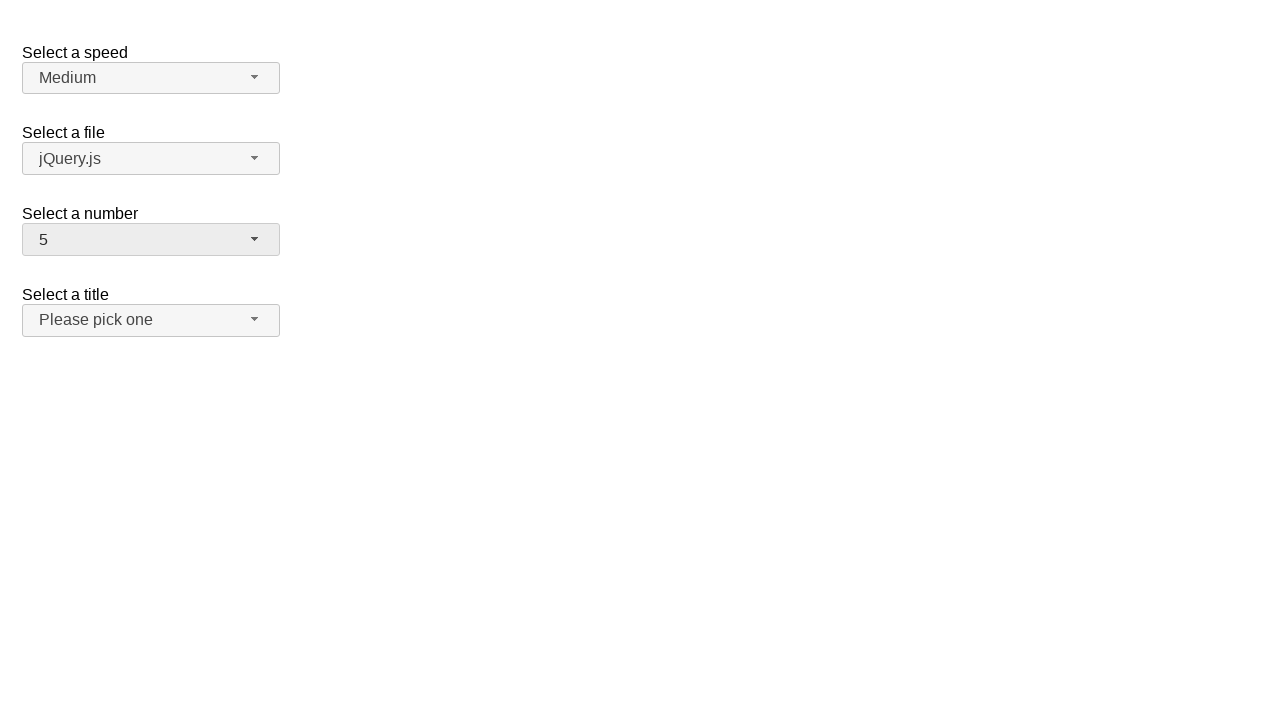

Clicked number dropdown button to open menu at (151, 240) on xpath=//span[@id='number-button']
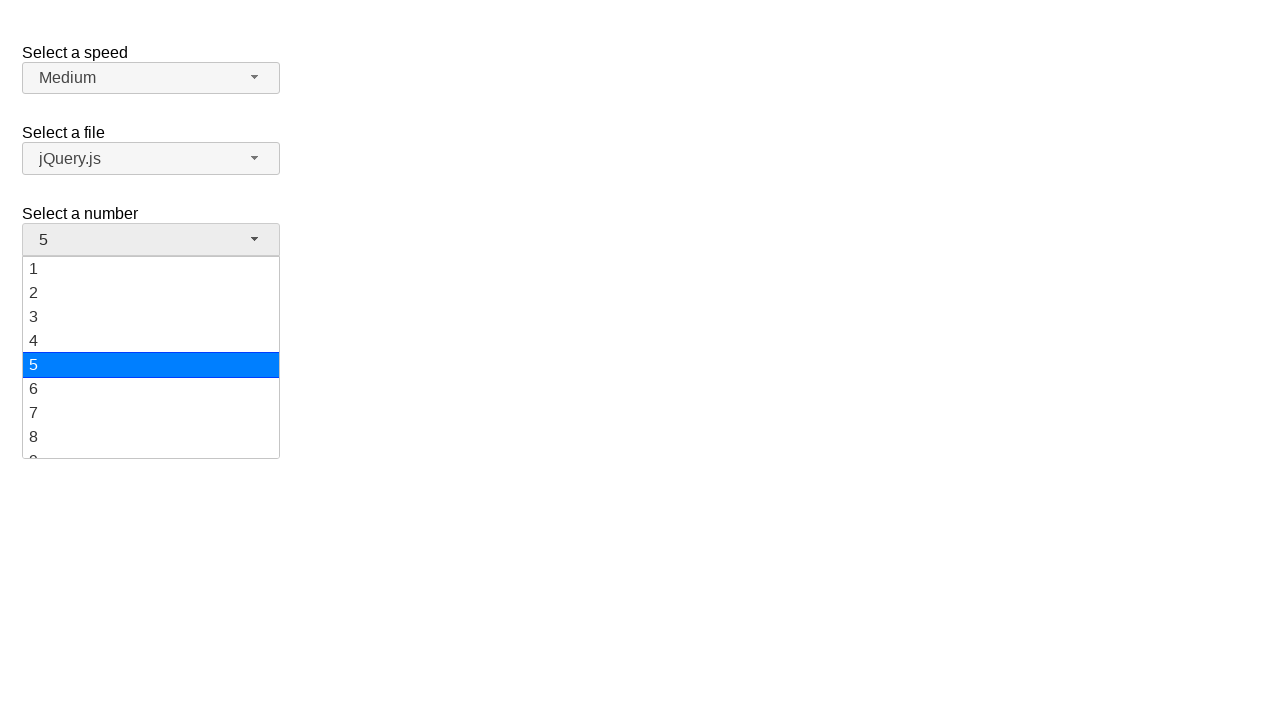

Number dropdown menu loaded
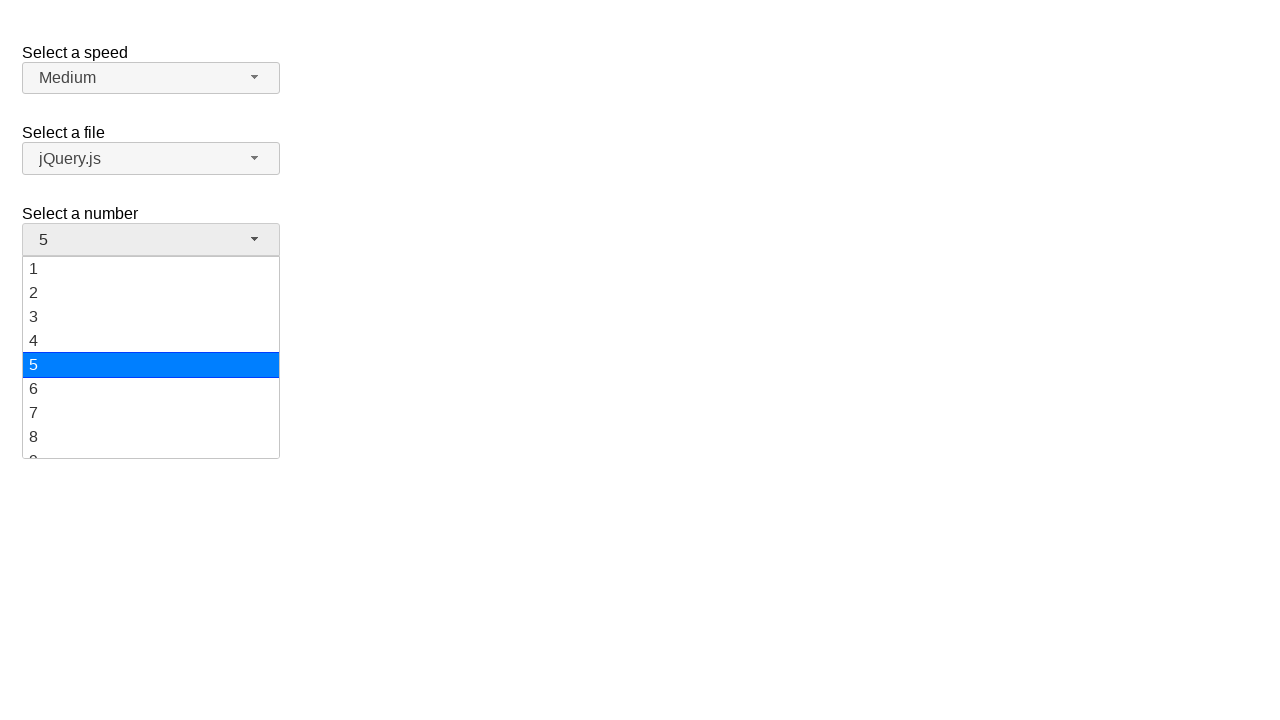

Selected value '10' from dropdown menu at (151, 357) on xpath=//ul[@id='number-menu']//div[text()='10']
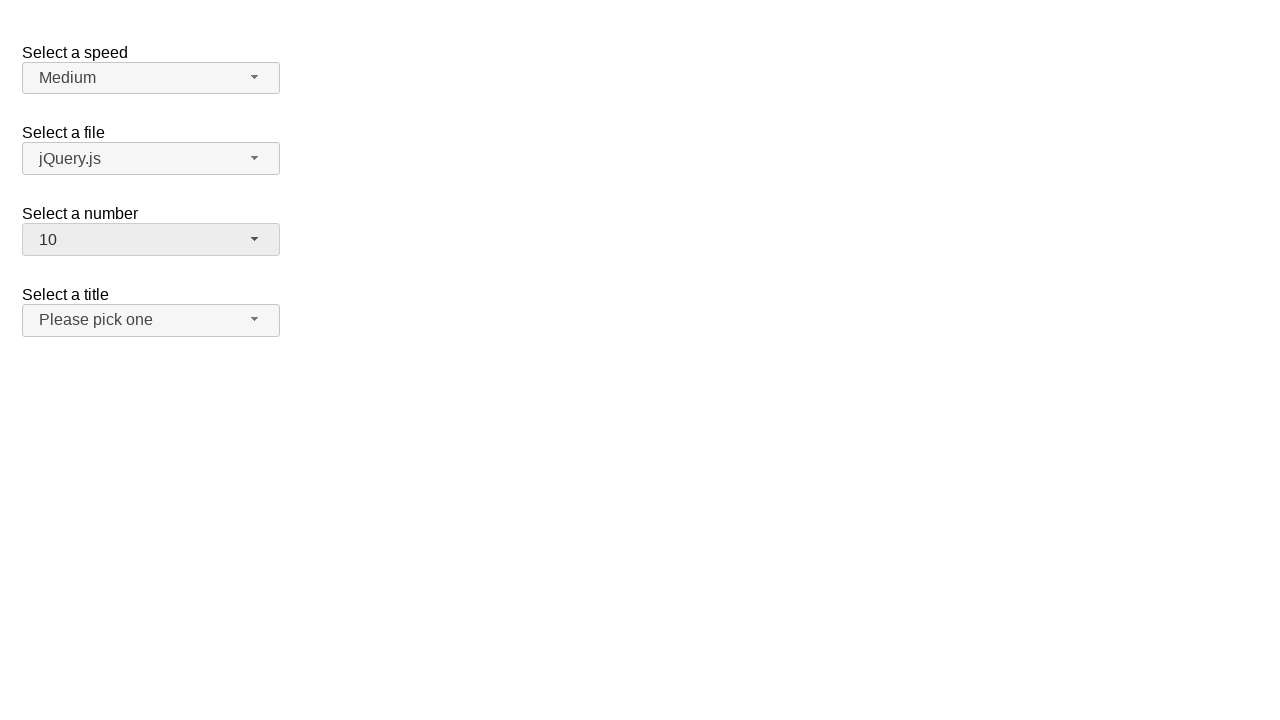

Clicked number dropdown button to open menu at (151, 240) on xpath=//span[@id='number-button']
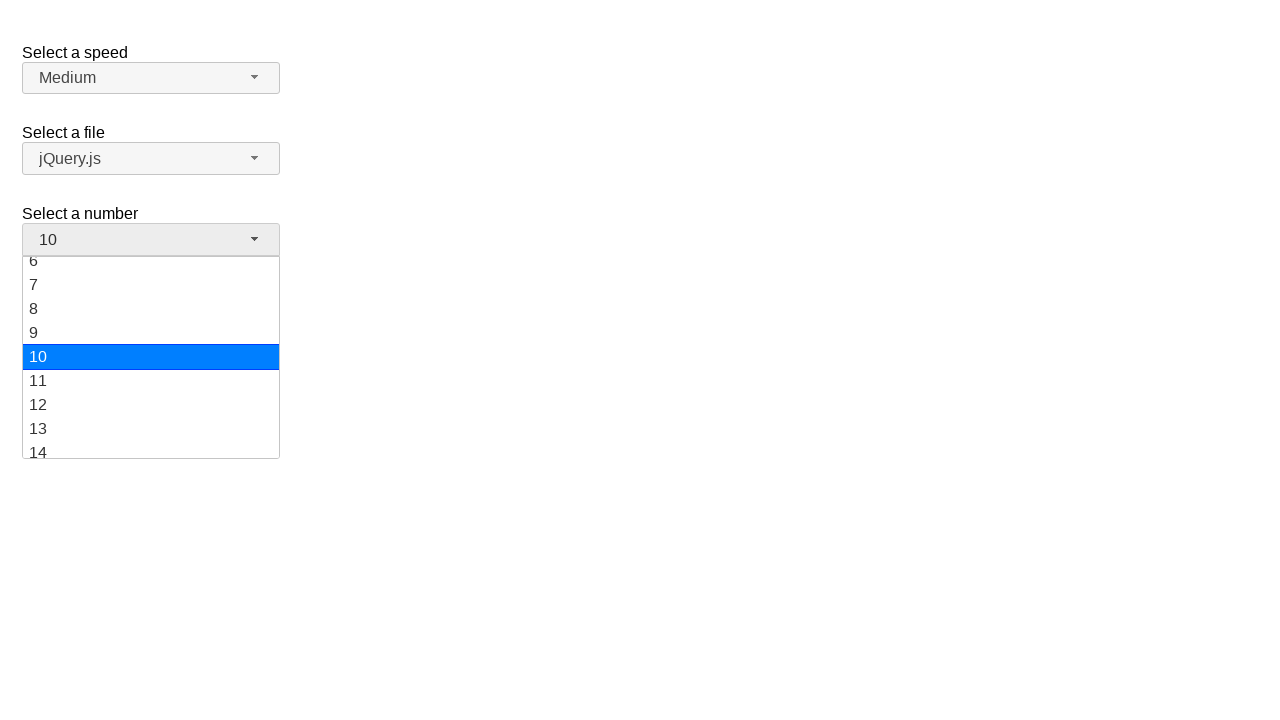

Number dropdown menu loaded
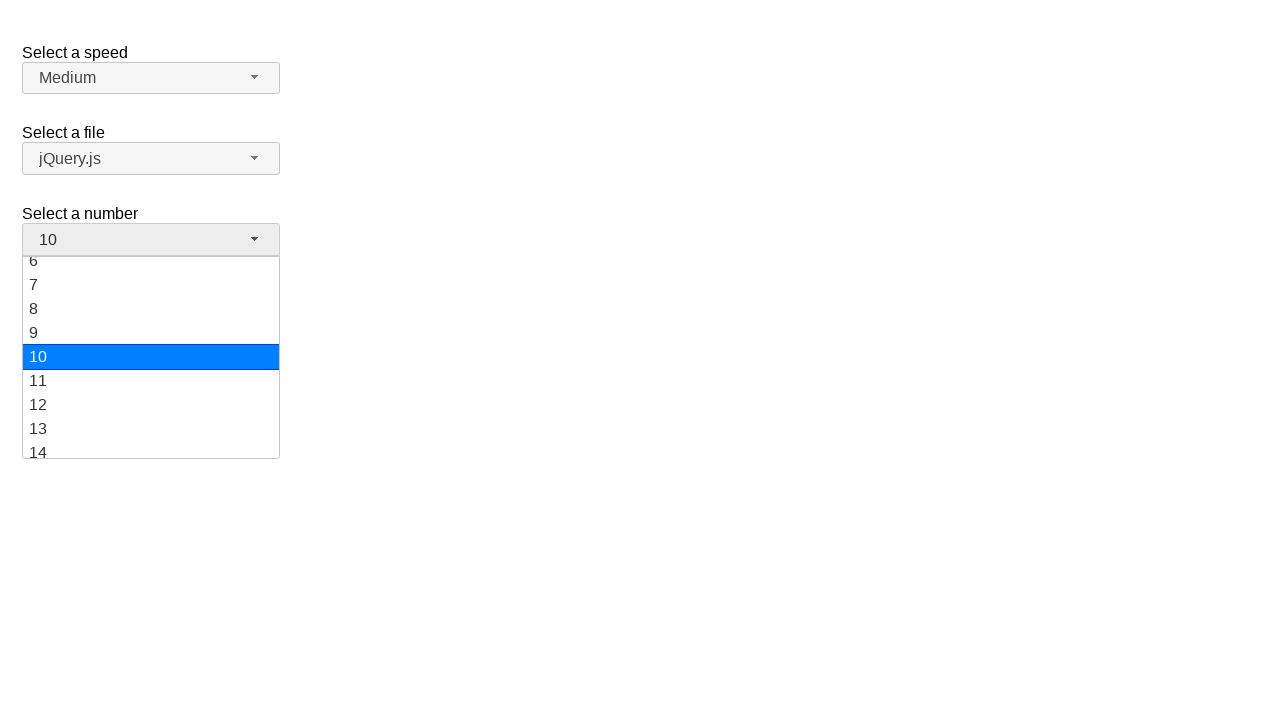

Selected value '3' from dropdown menu at (151, 317) on xpath=//ul[@id='number-menu']//div[text()='3']
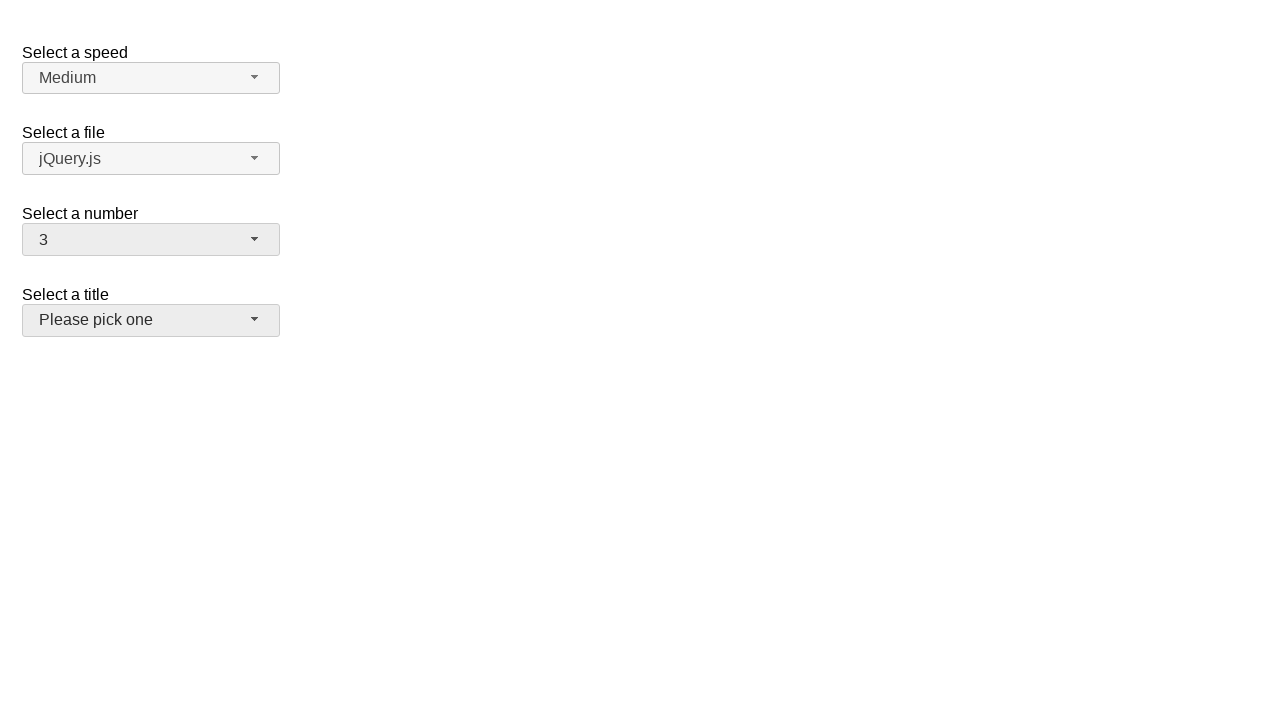

Clicked number dropdown button to open menu at (151, 240) on xpath=//span[@id='number-button']
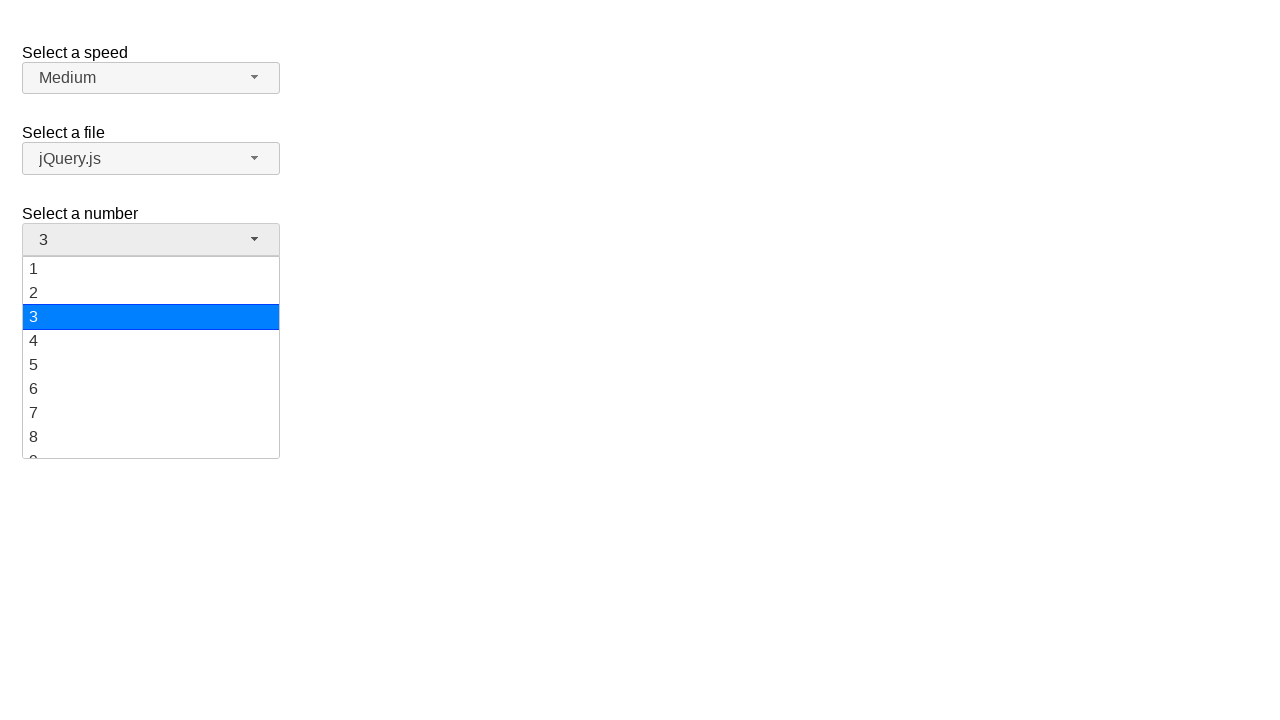

Number dropdown menu loaded
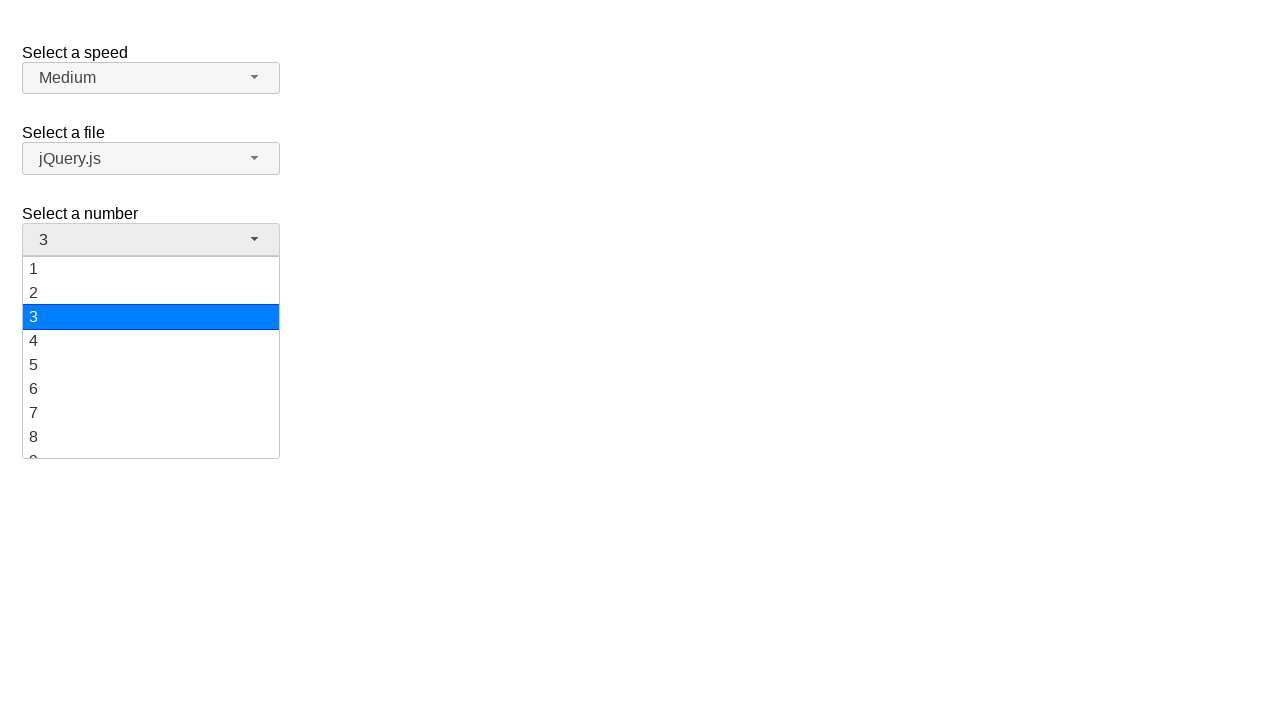

Selected value '8' from dropdown menu at (151, 437) on xpath=//ul[@id='number-menu']//div[text()='8']
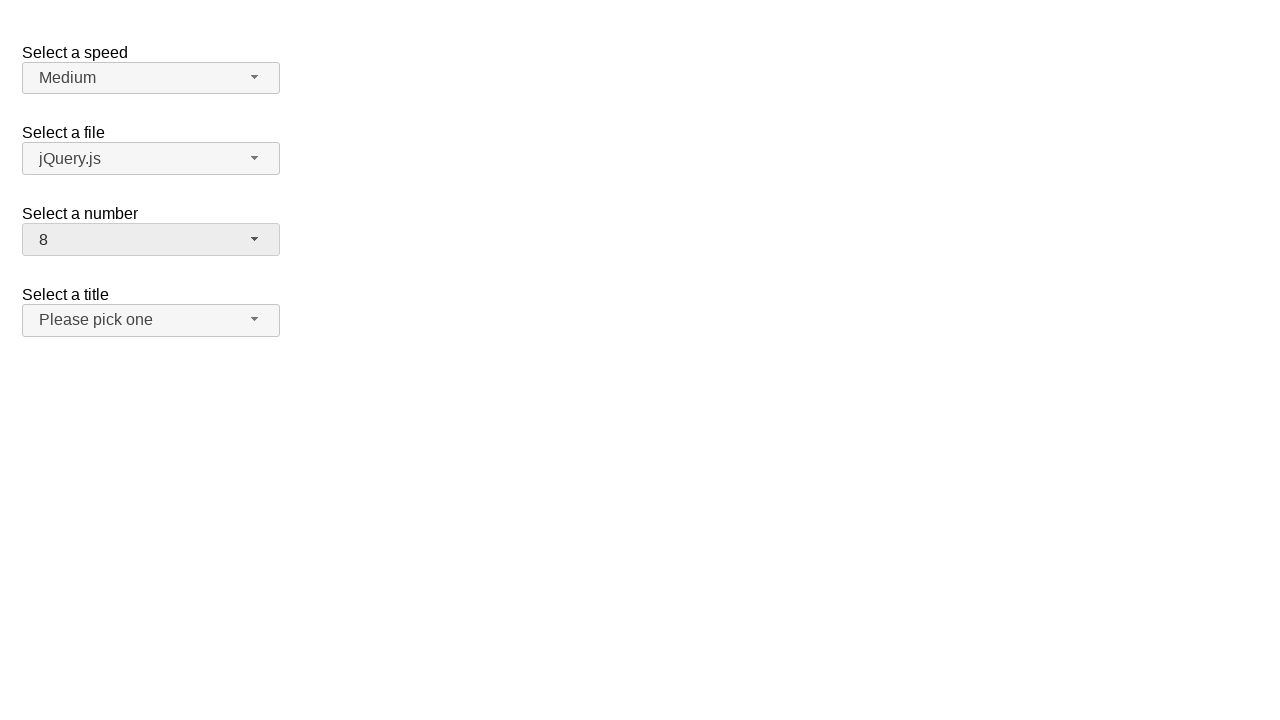

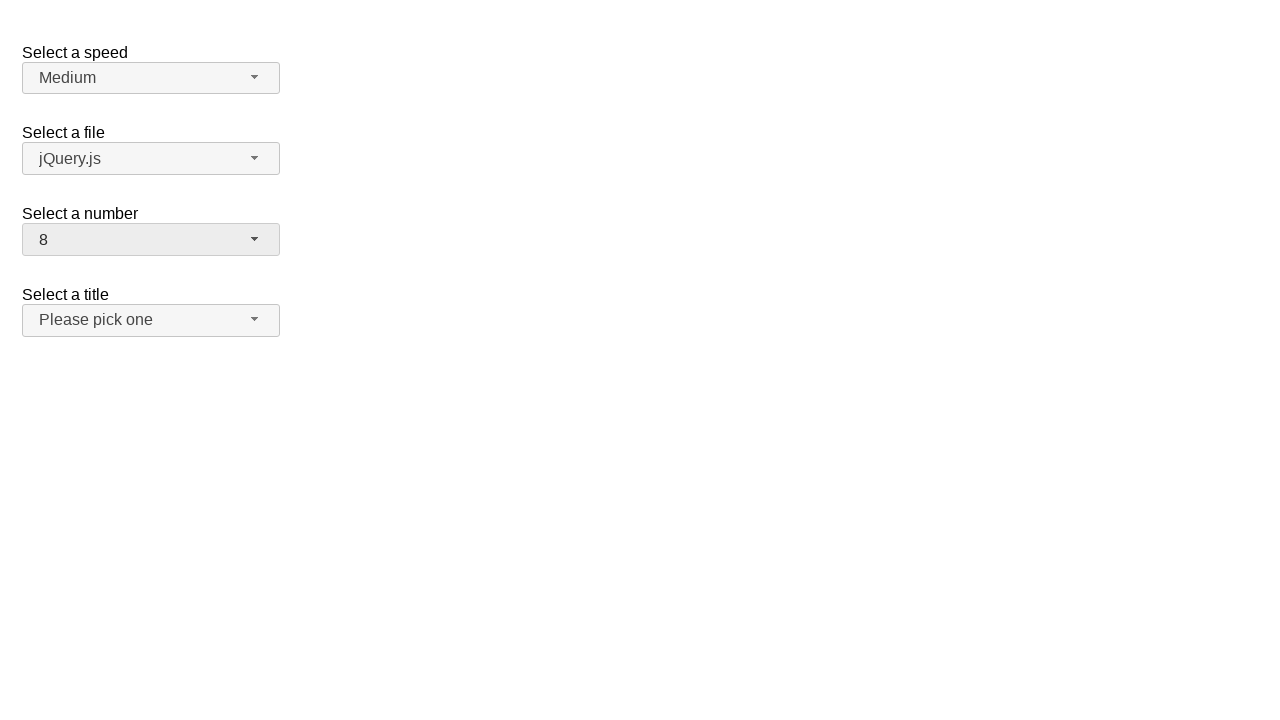